Gets and prints the class attribute value of the first radio button

Starting URL: https://rahulshettyacademy.com/AutomationPractice/

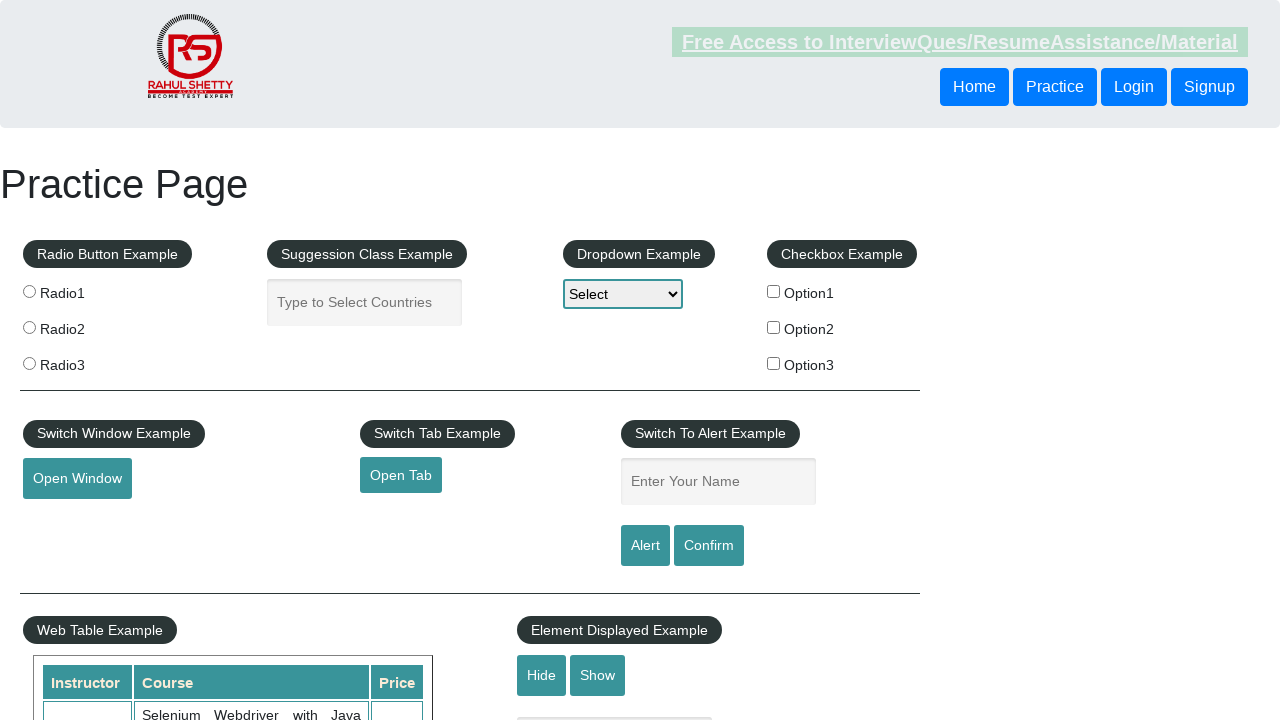

Retrieved class attribute value of the first radio button
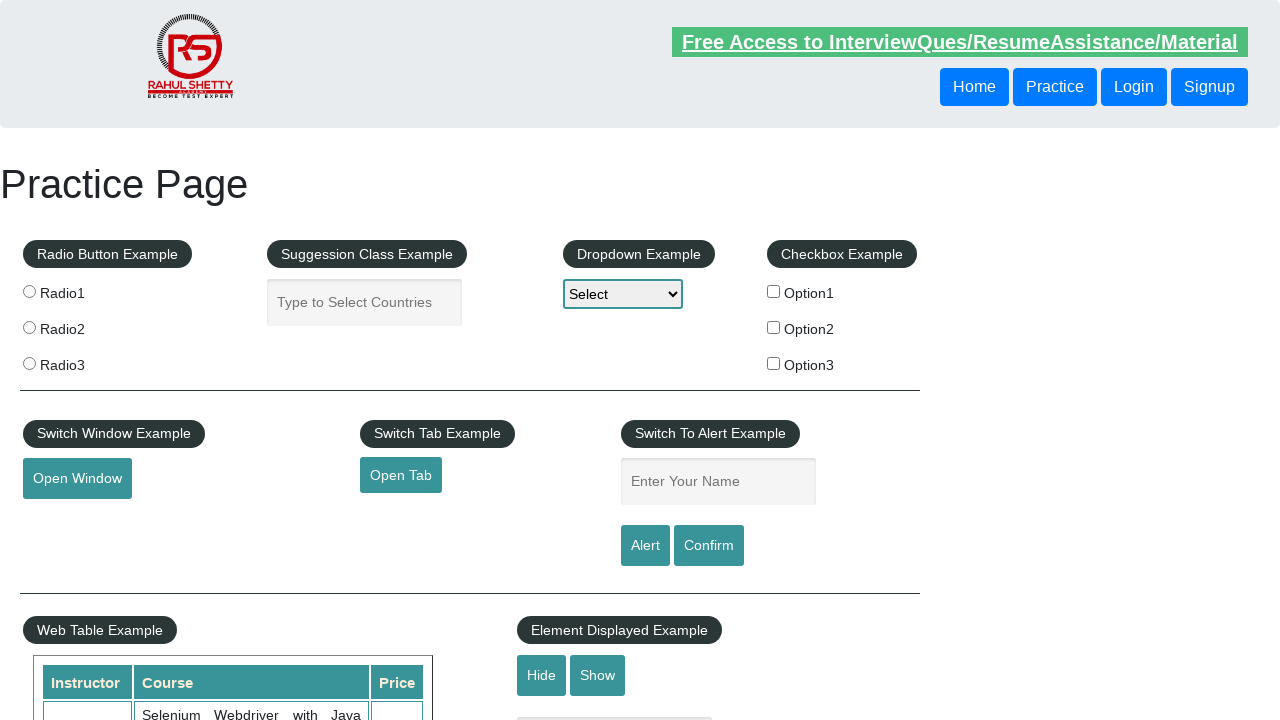

Printed the class attribute value
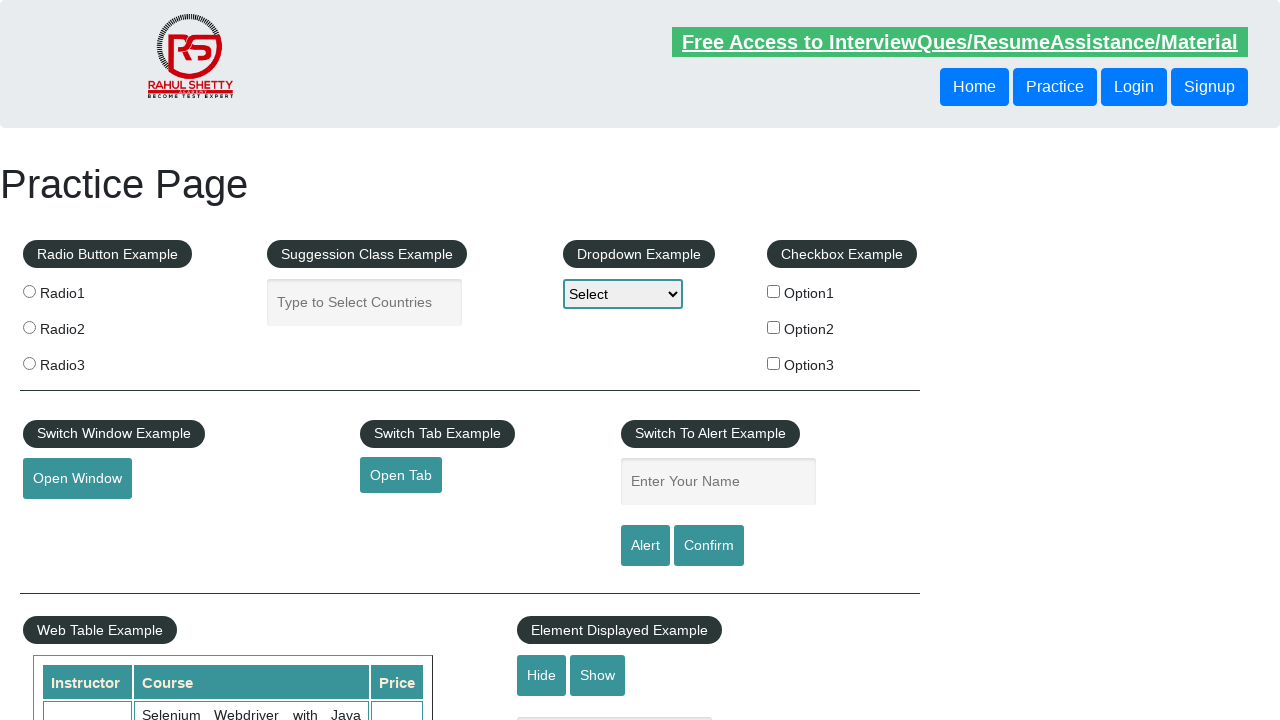

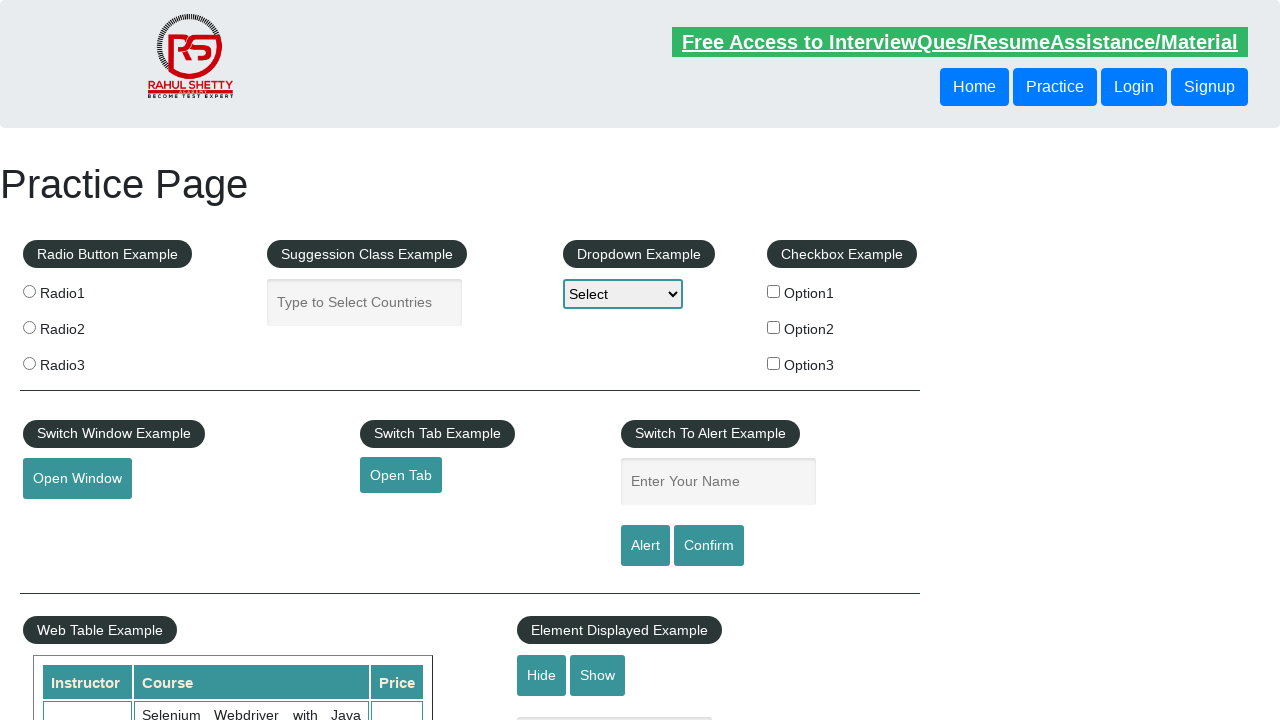